Clears and fills a password input field

Starting URL: https://testeroprogramowania.github.io/selenium/basics.html

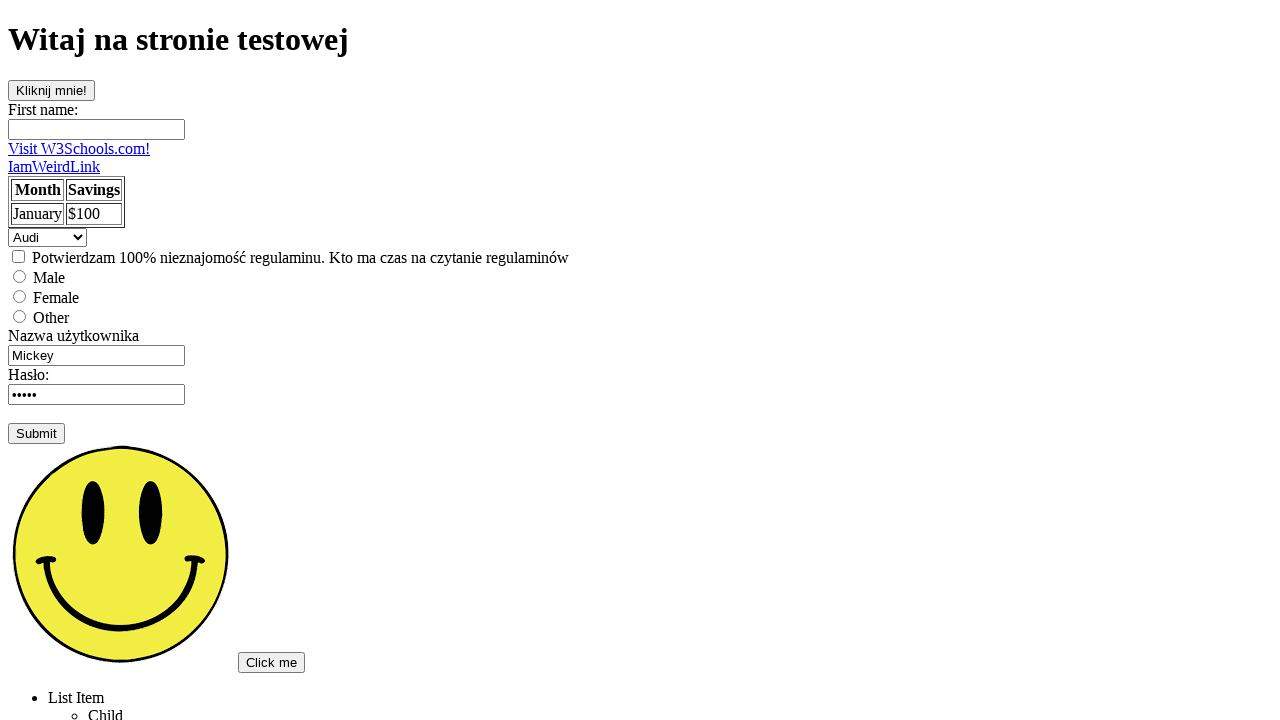

Cleared the password input field on input[type=password]
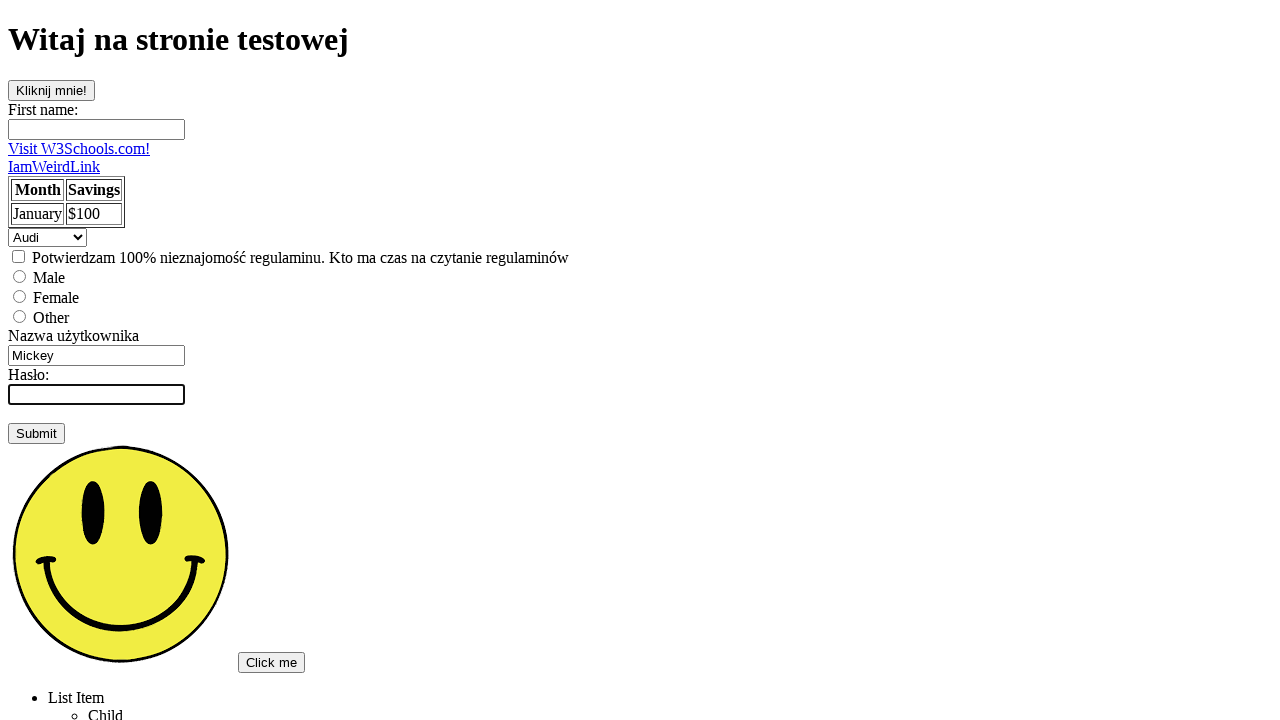

Filled password field with 'SecurePass123' on input[type=password]
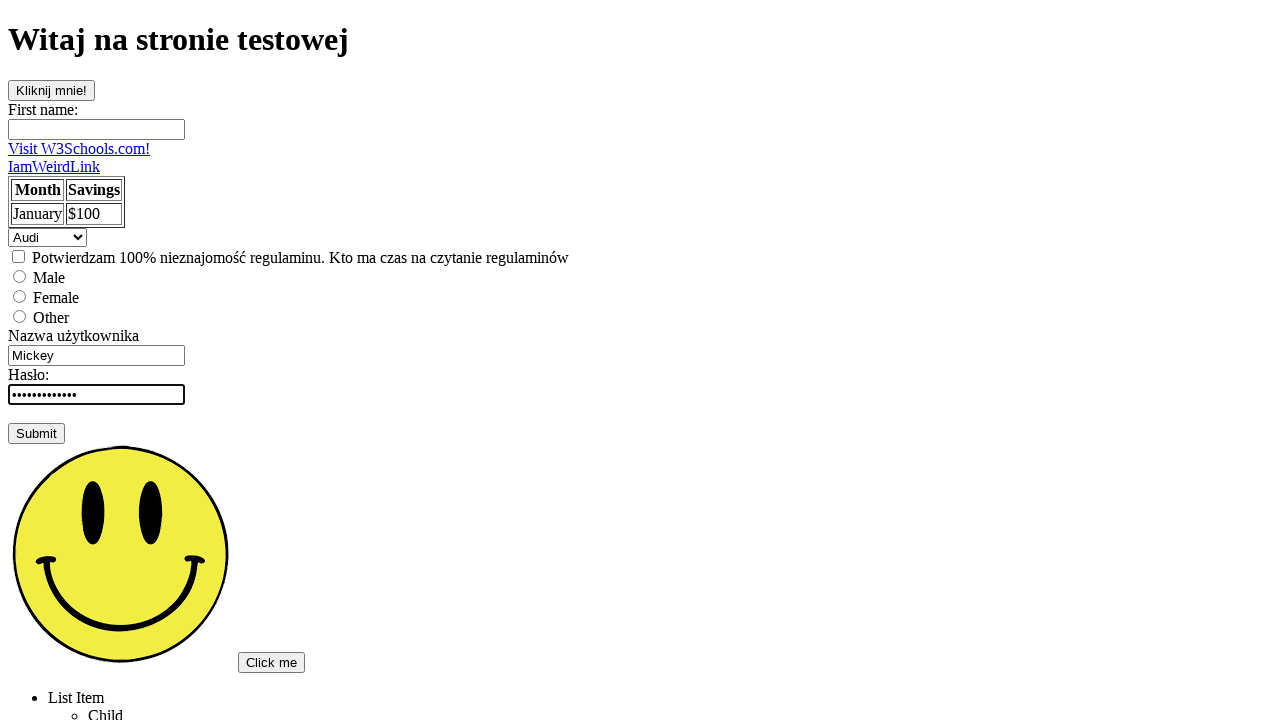

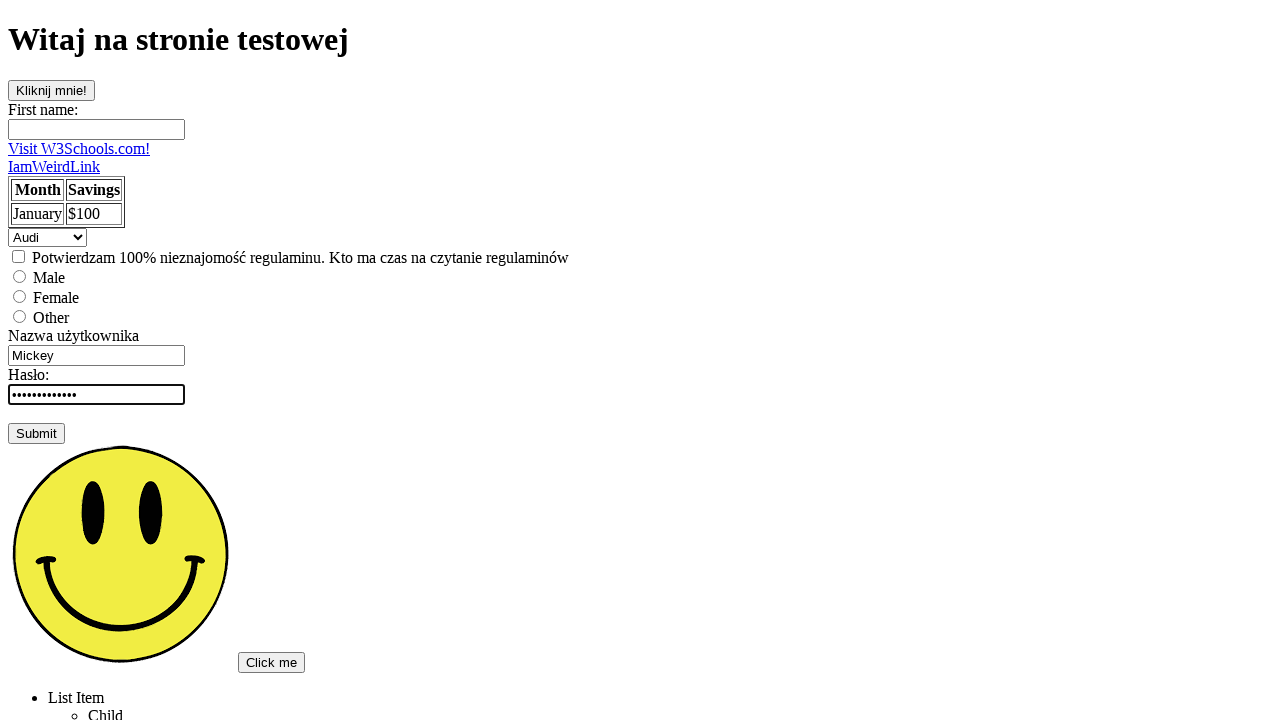